Tests form interaction by selecting a radio button for education level (College) and checking a gender checkbox, then verifying the page heading is displayed.

Starting URL: https://formy-project.herokuapp.com/form

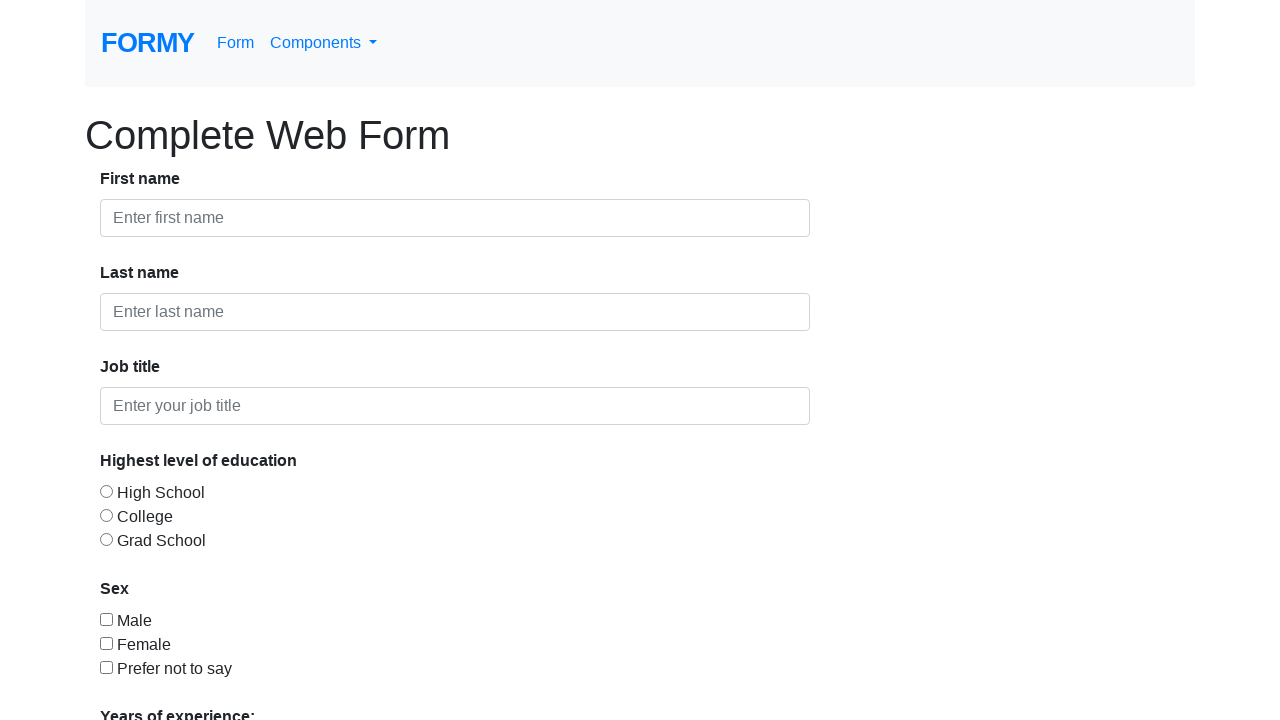

Clicked College radio button at (106, 515) on #radio-button-2
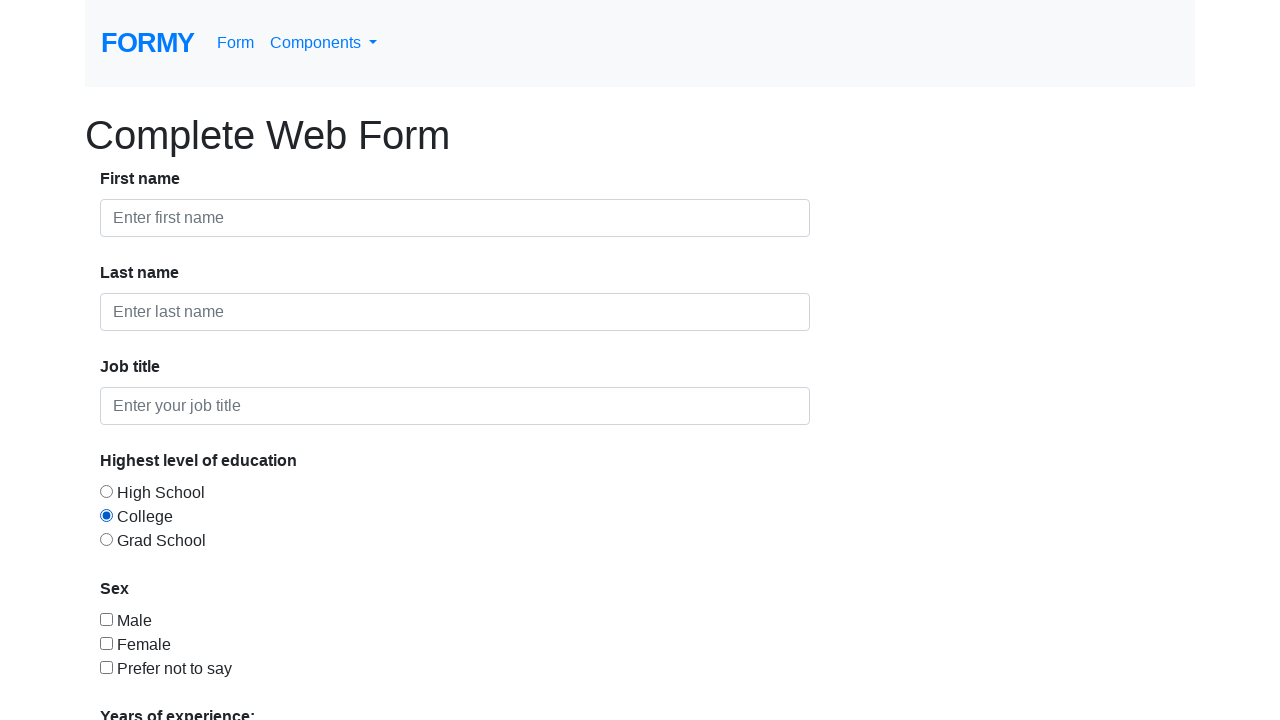

Verified College radio button is selected
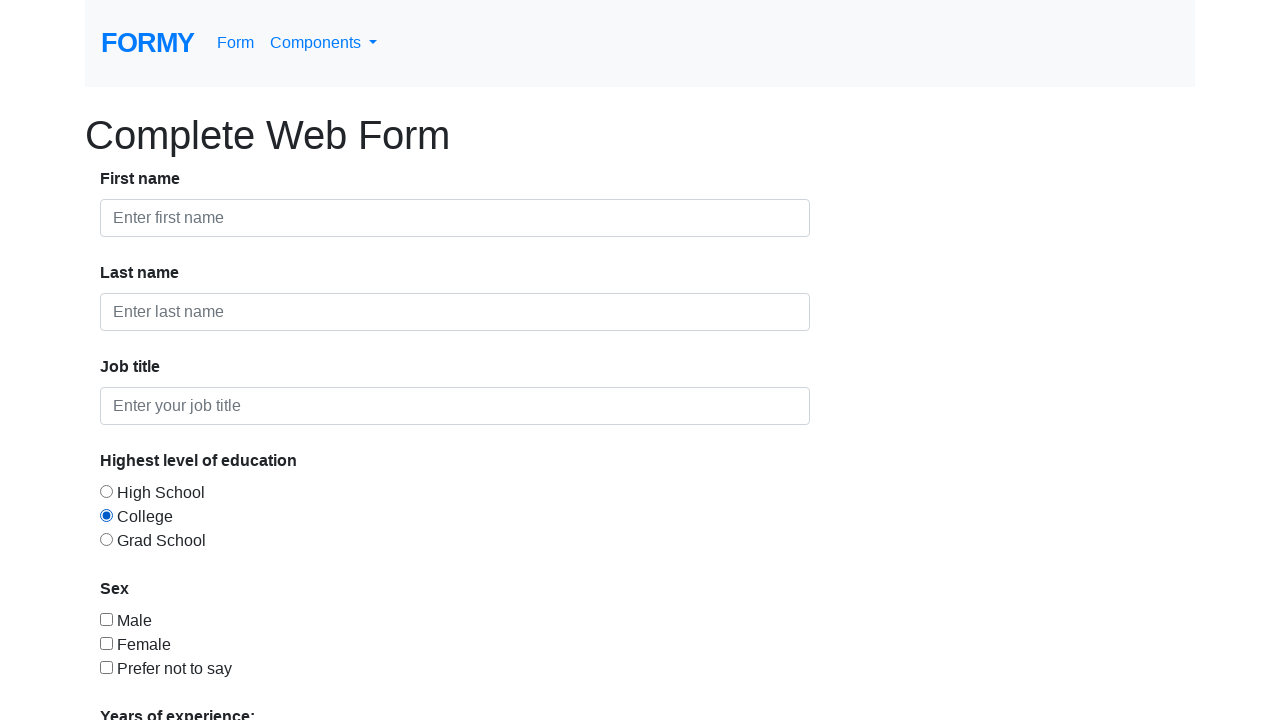

Clicked gender checkbox at (106, 667) on #checkbox-3
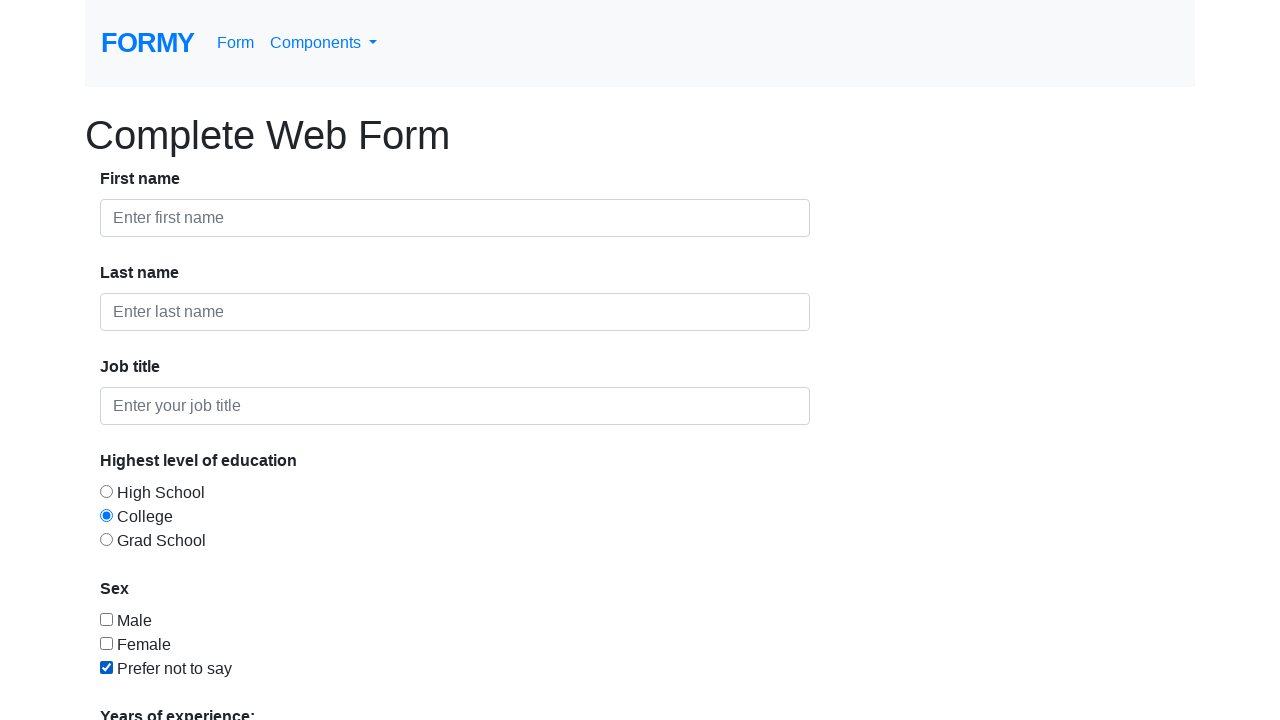

Verified gender checkbox is selected
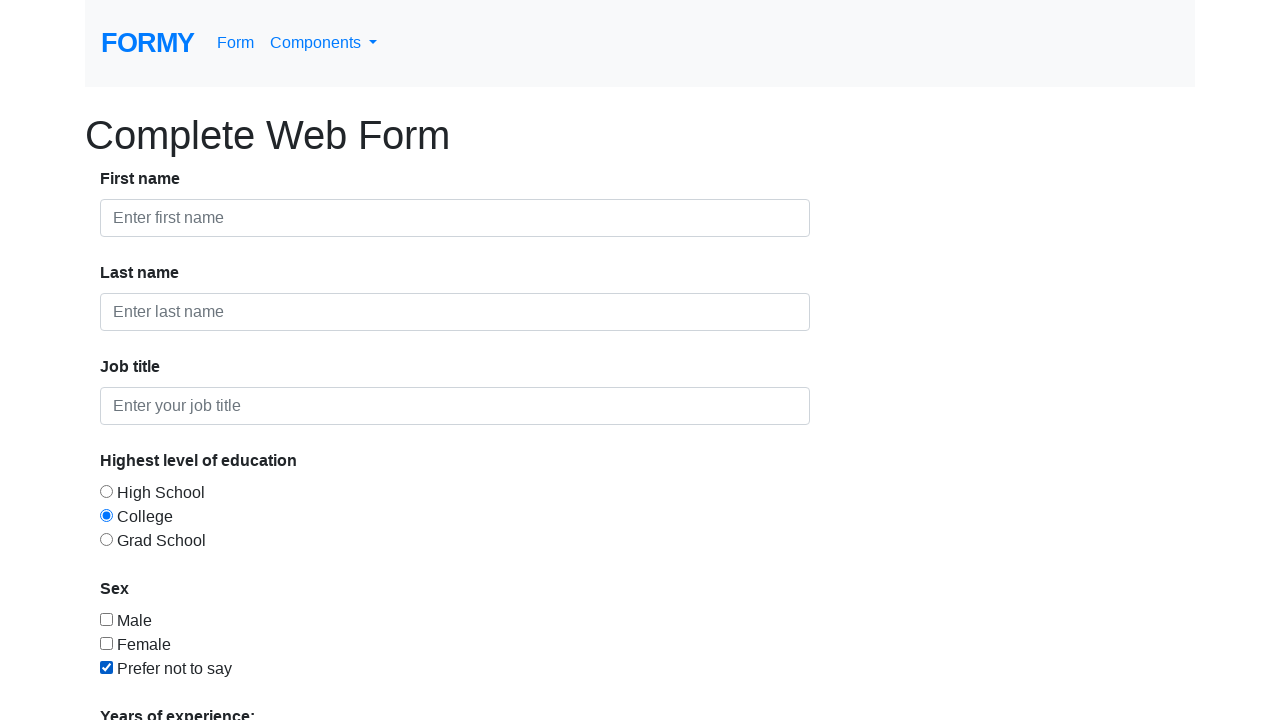

Waited for 'Complete' heading to be visible
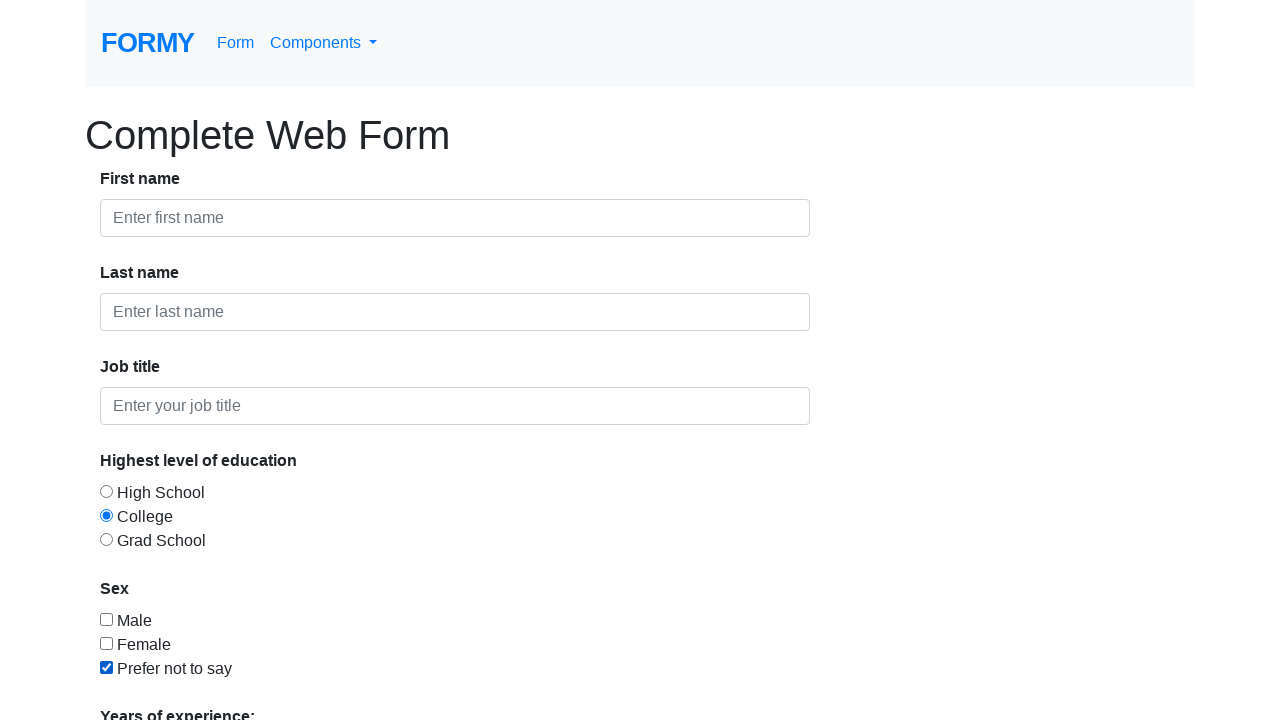

Verified 'Complete' heading is displayed
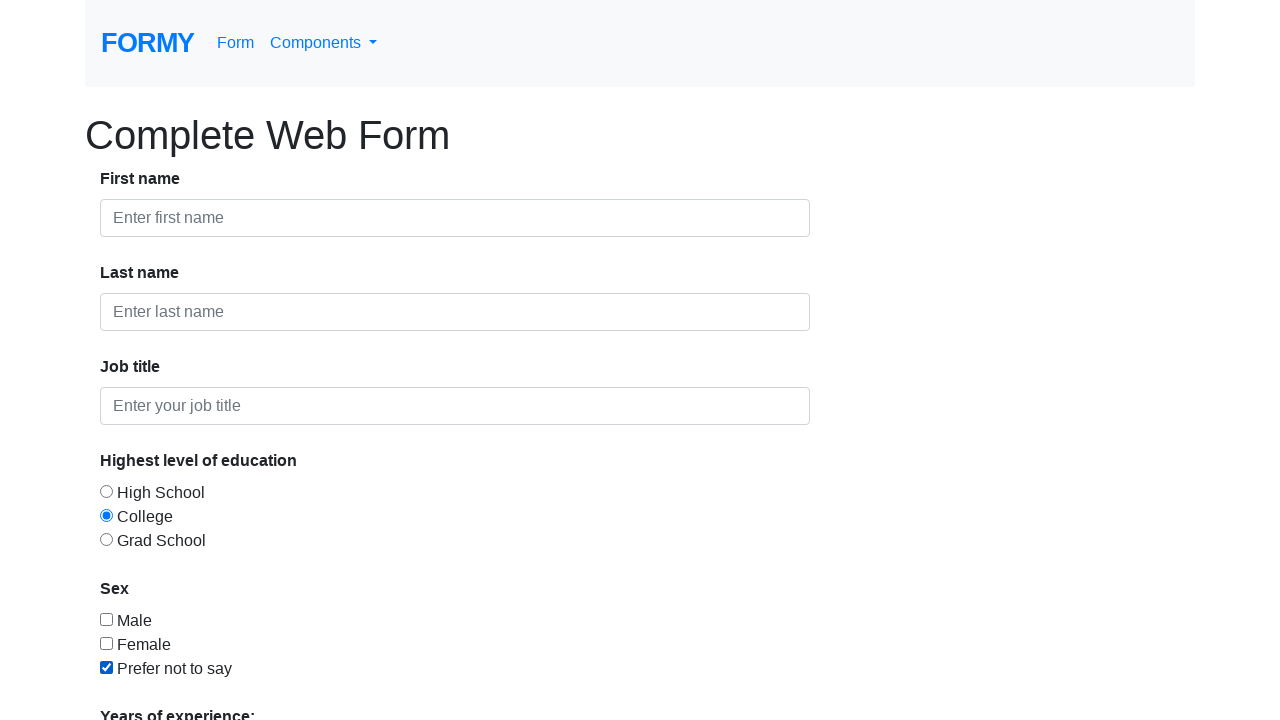

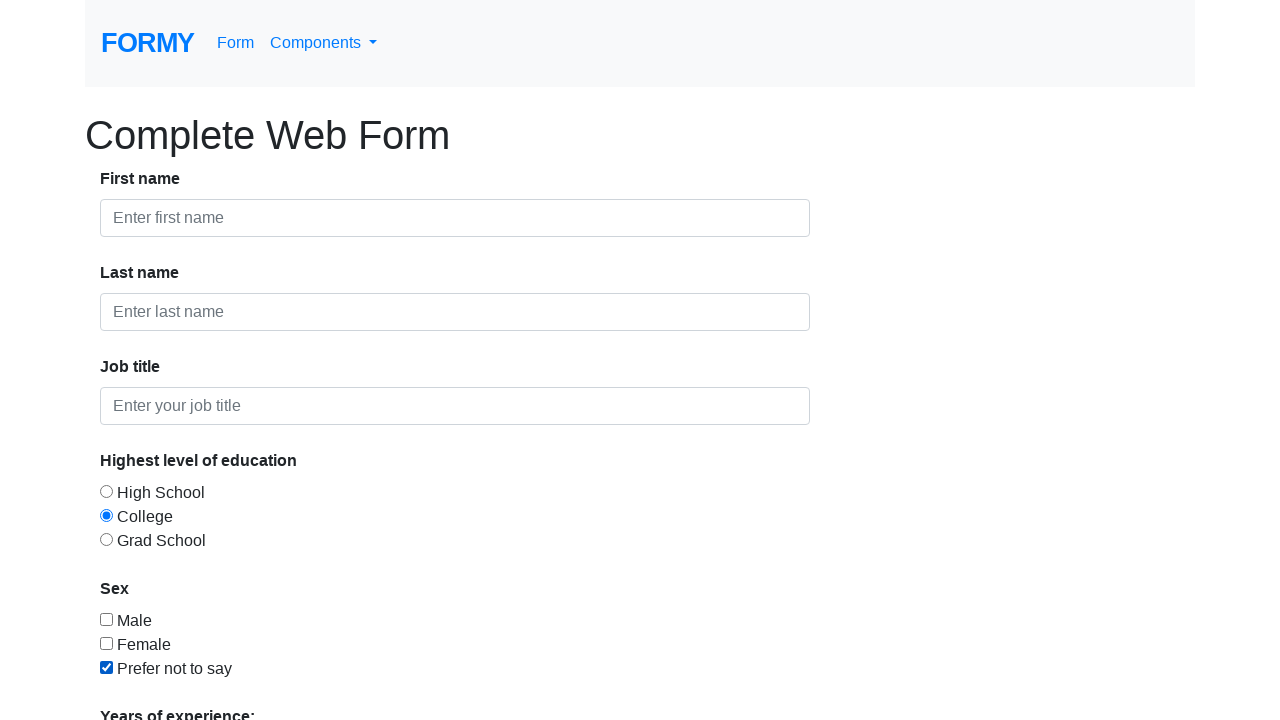